Tests tooltip functionality by hovering over an element within an iframe and verifying tooltip text appears

Starting URL: https://jqueryui.com/tooltip/

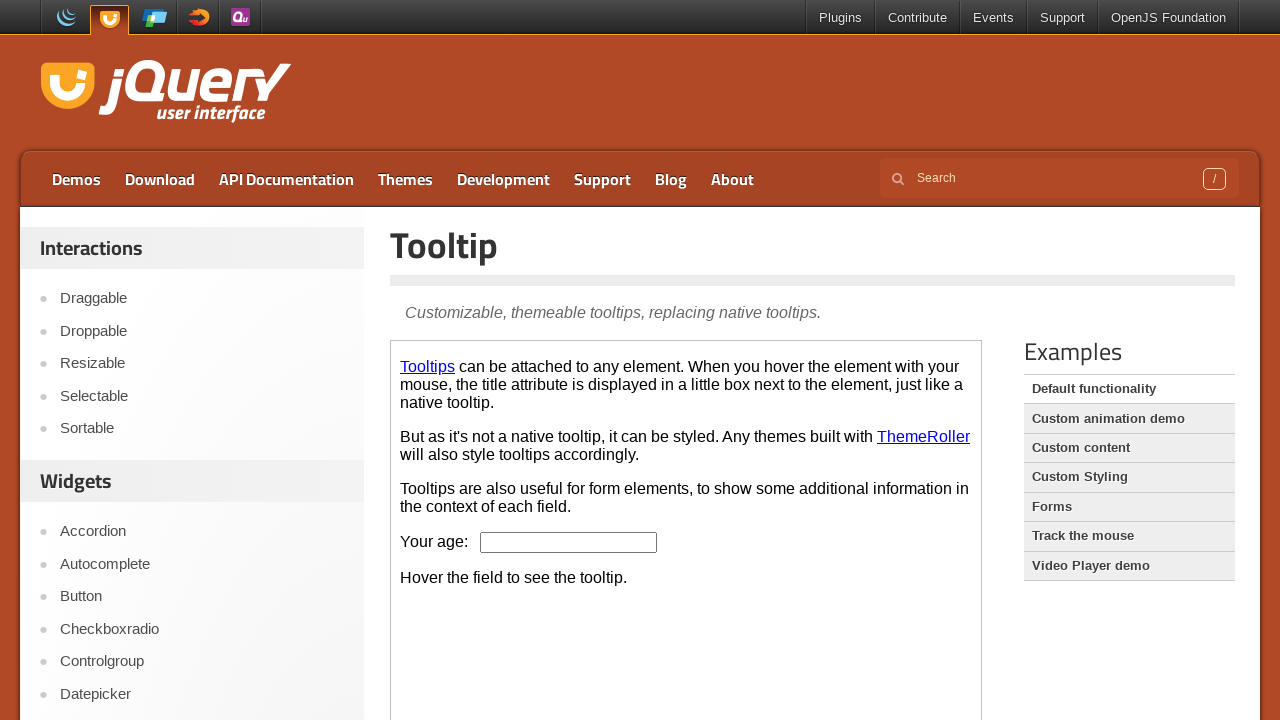

Waited for demo frame to load
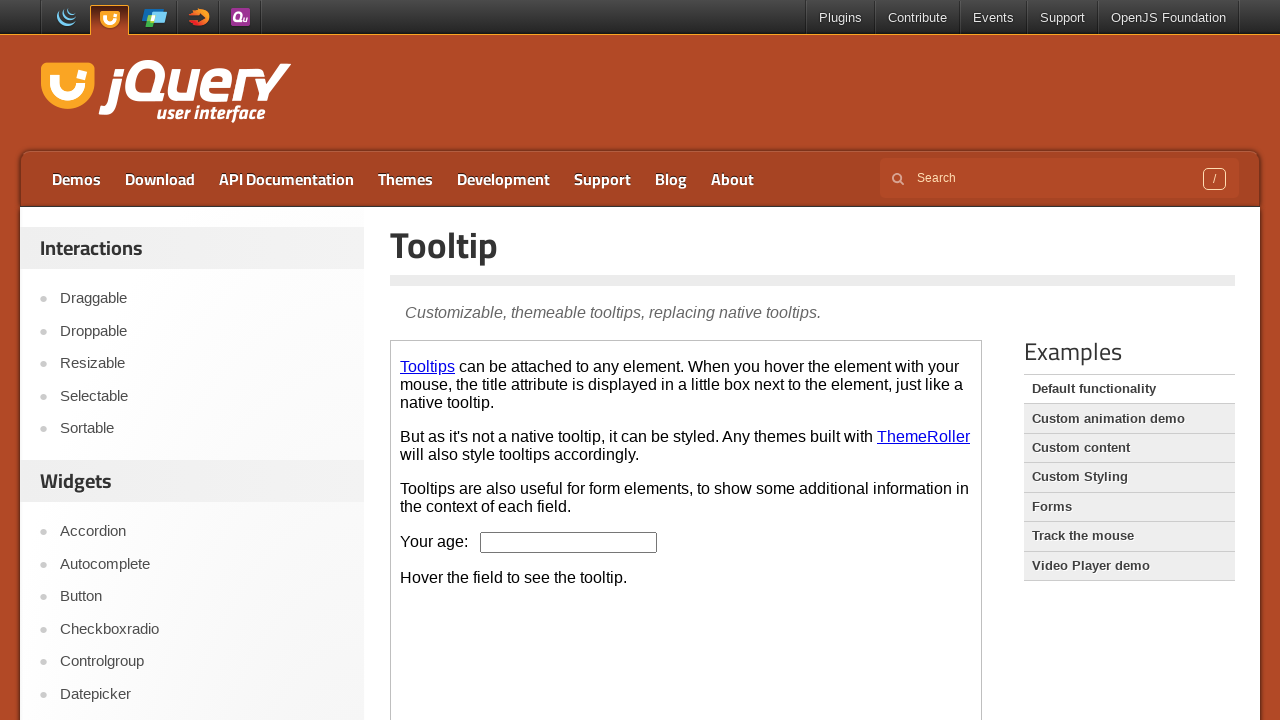

Located and accessed the demo iframe
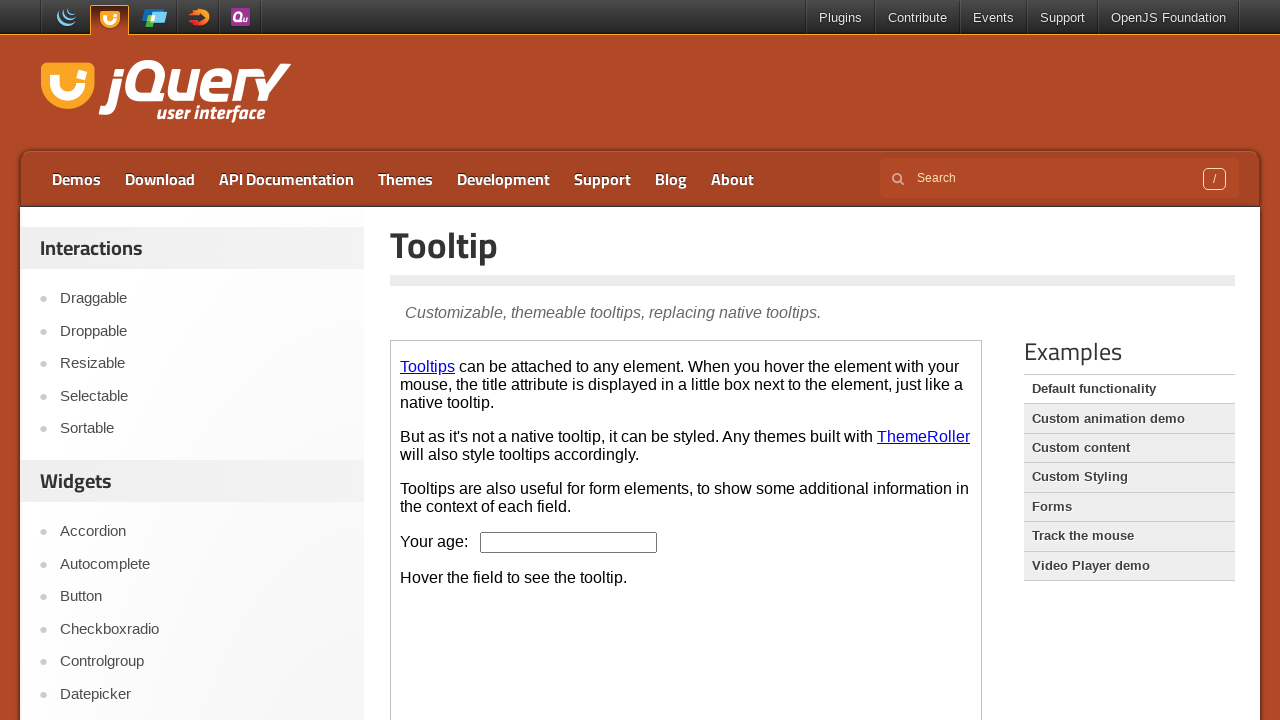

Hovered over age input element to trigger tooltip at (569, 542) on .demo-frame >> internal:control=enter-frame >> #age
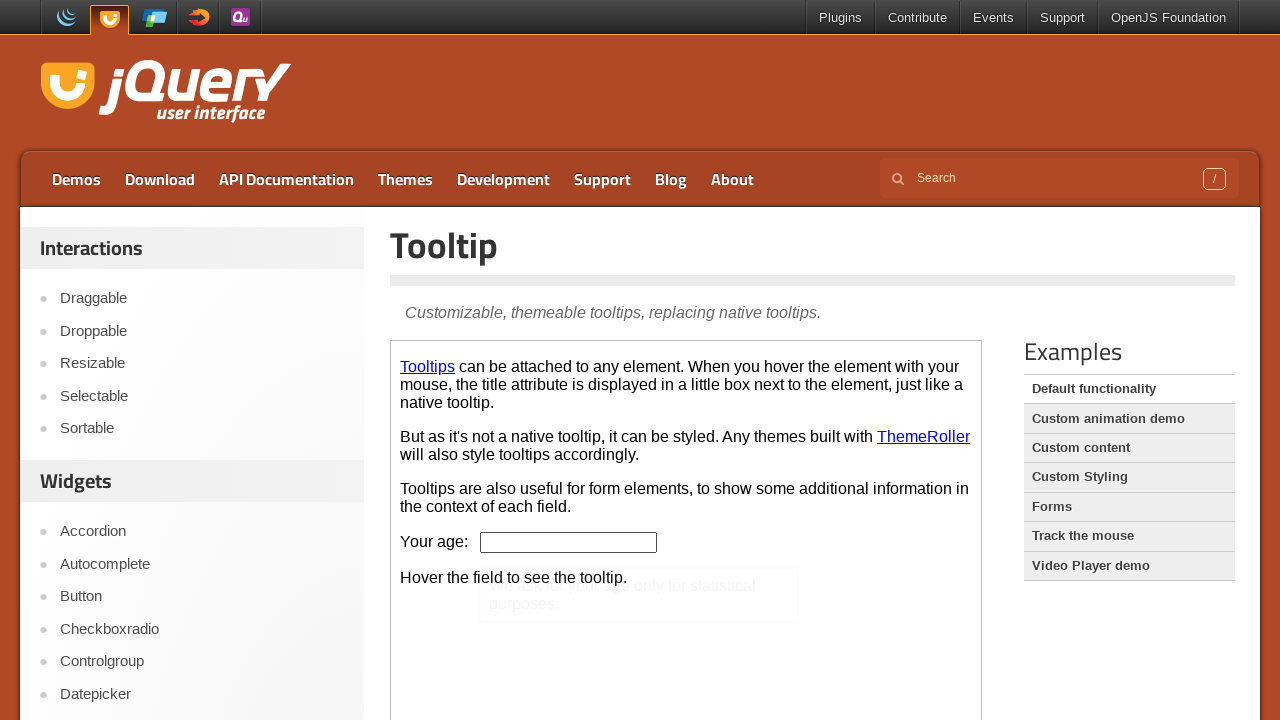

Retrieved tooltip text content from ui-tooltip-content element
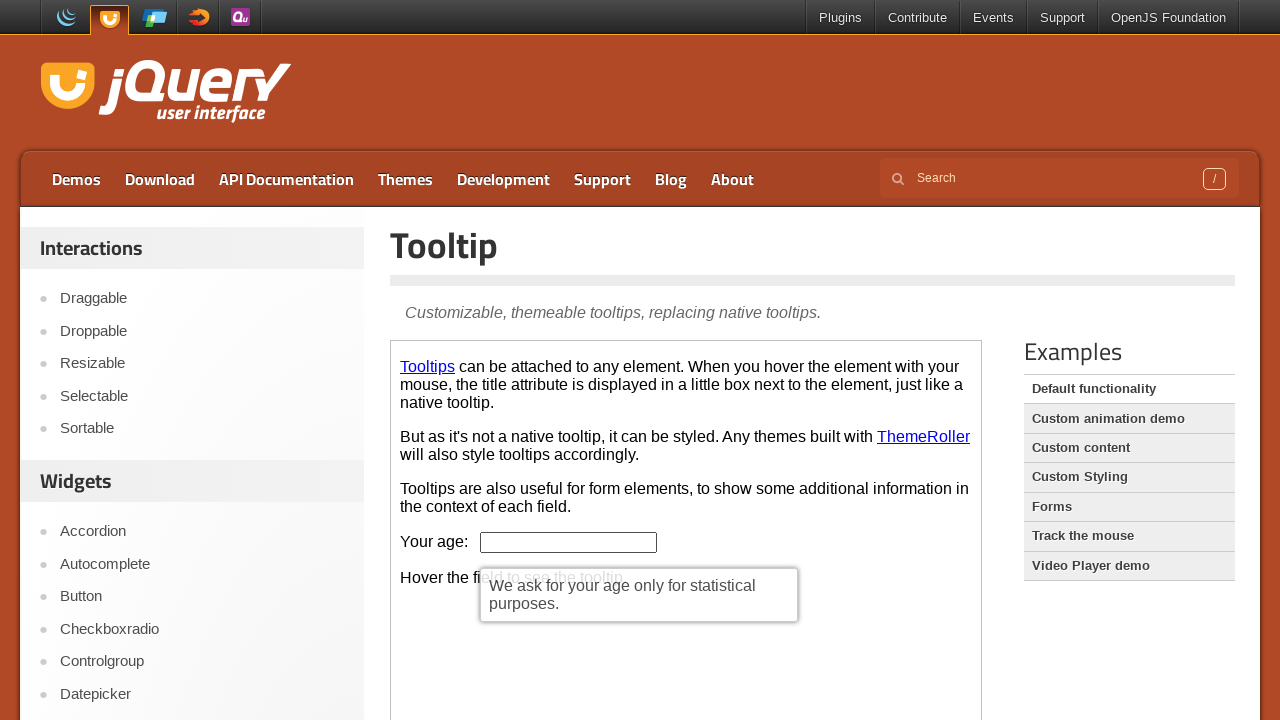

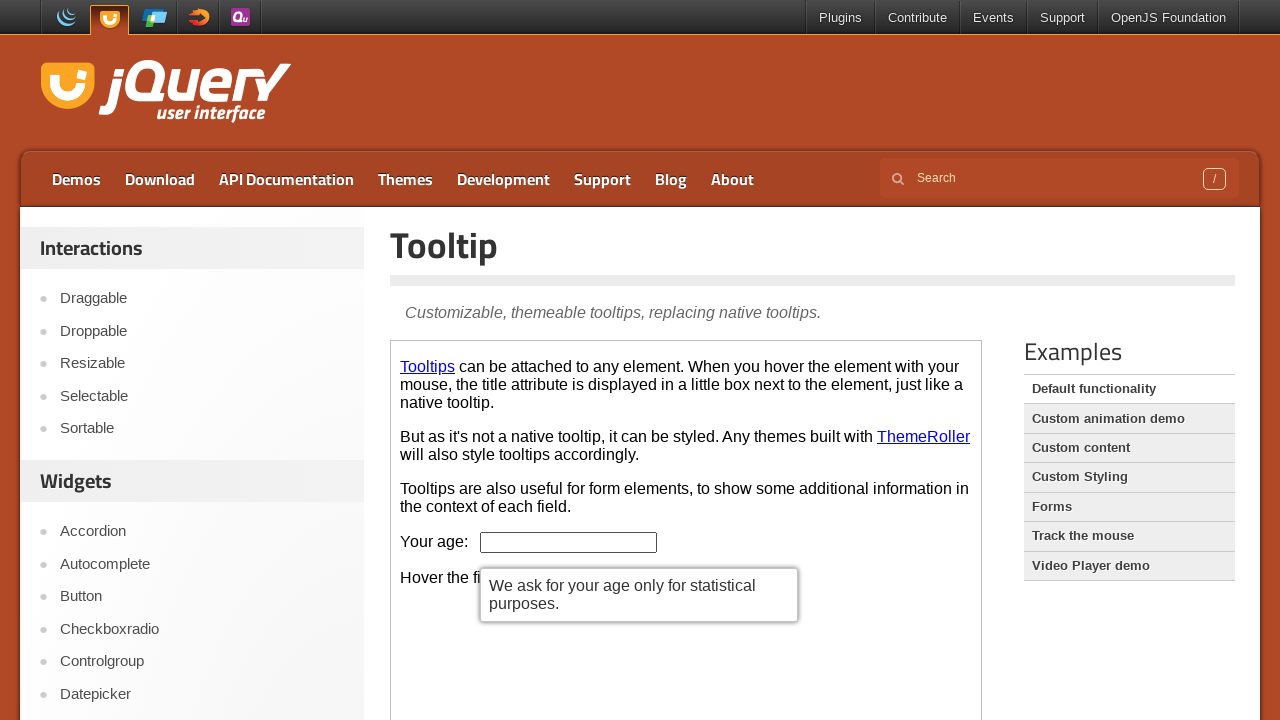